Tests keyboard operations on a registration form by typing "admin" in the first name field, using Ctrl+A to select all, Ctrl+C to copy, and Ctrl+V to paste the content into the last name field.

Starting URL: http://demo.automationtesting.in/Register.html

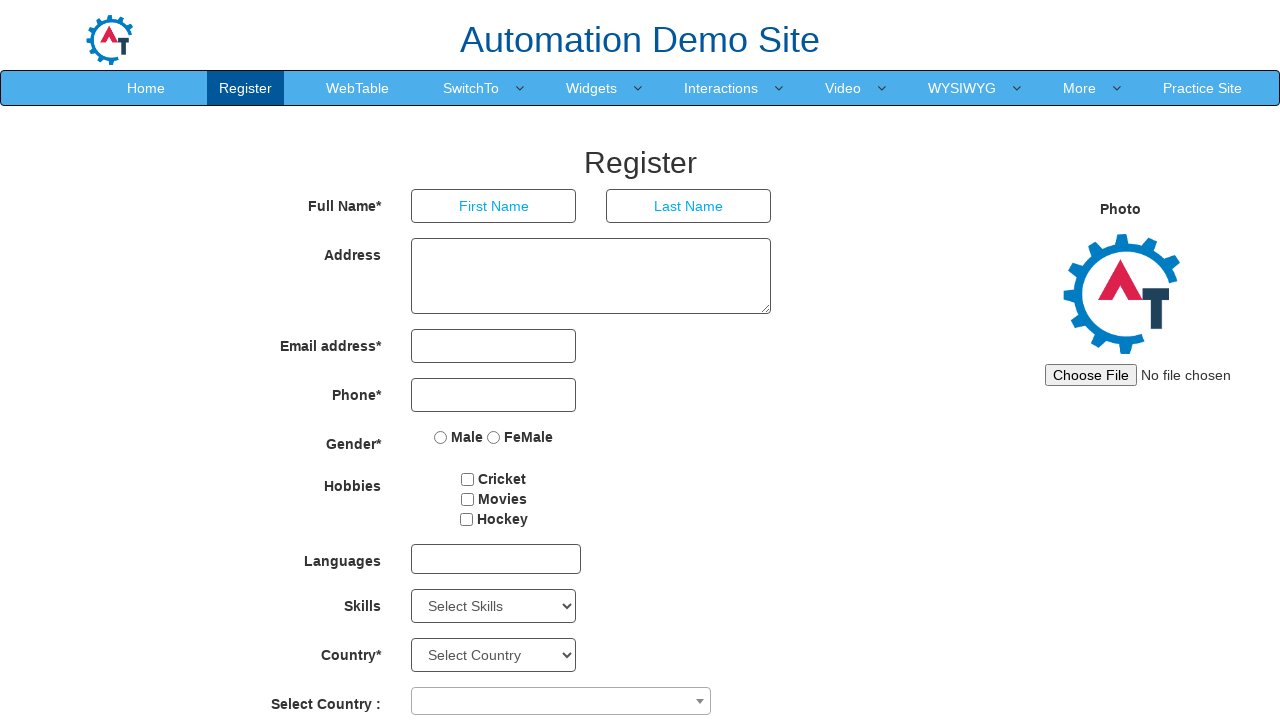

Typed 'admin' in the first name field on xpath=//*[@id='basicBootstrapForm']/div[1]/div[1]/input
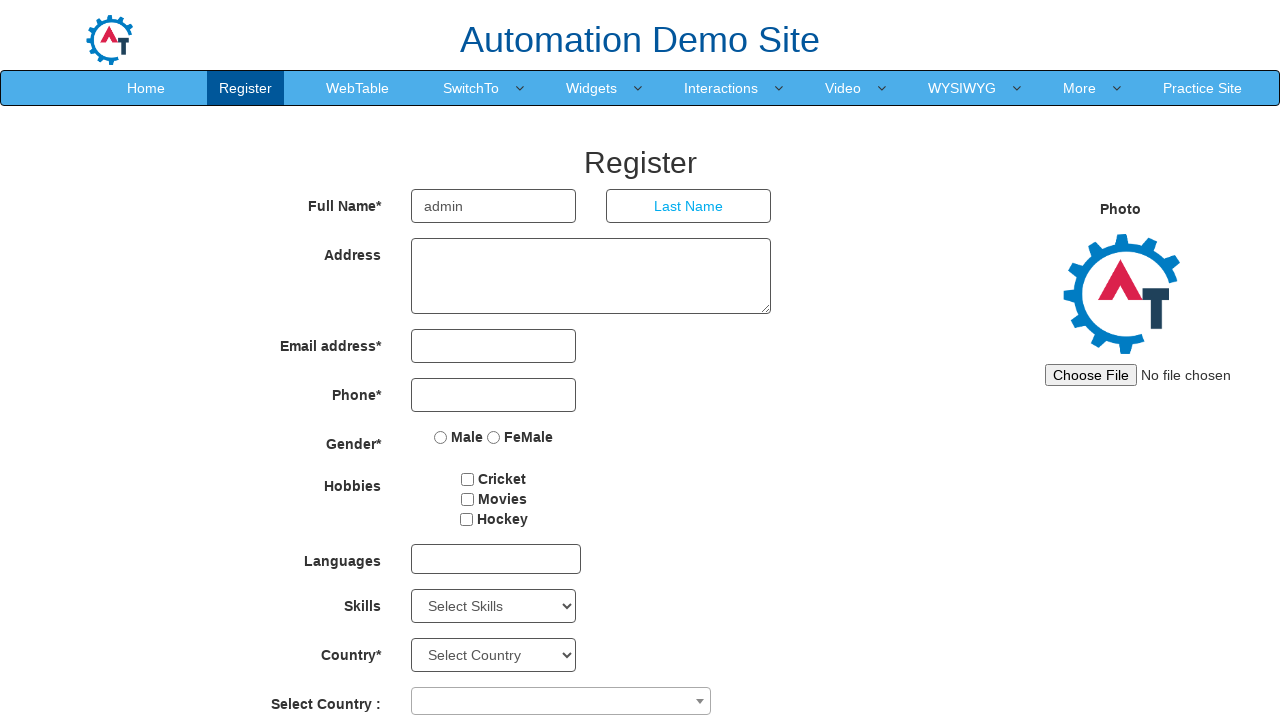

Selected all text in first name field using Ctrl+A on xpath=//*[@id='basicBootstrapForm']/div[1]/div[1]/input
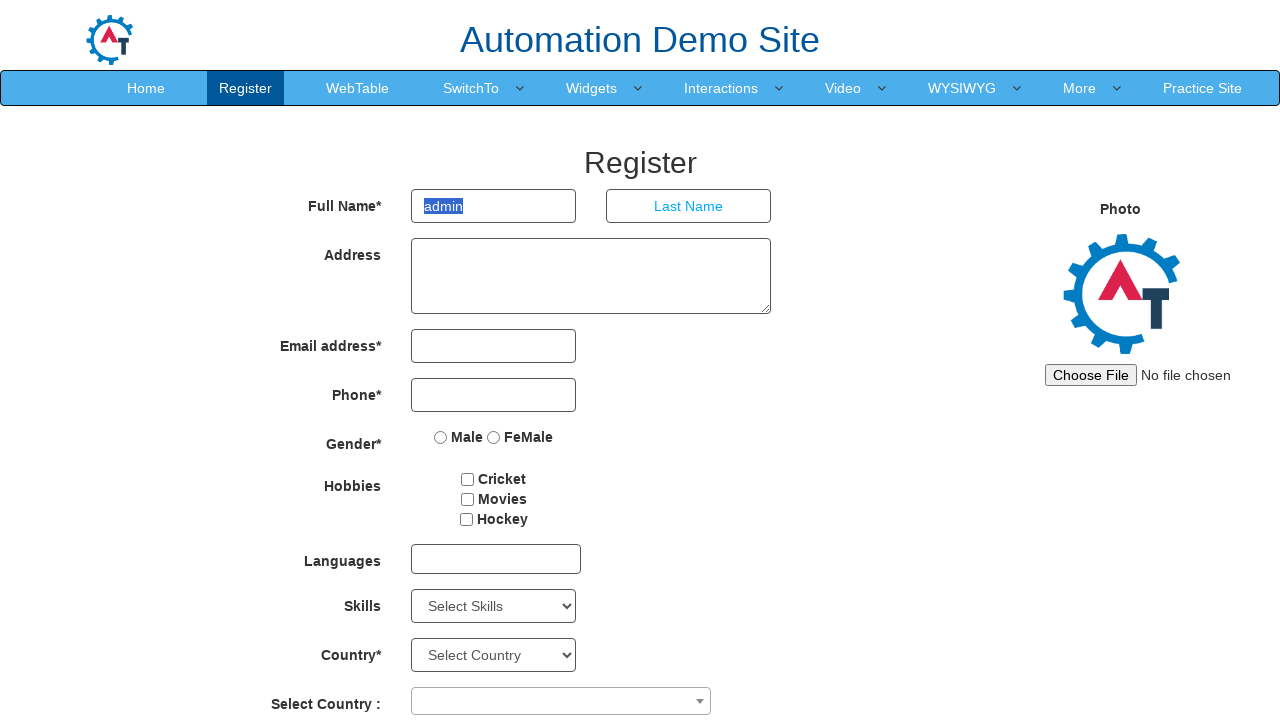

Copied selected text from first name field using Ctrl+C on xpath=//*[@id='basicBootstrapForm']/div[1]/div[1]/input
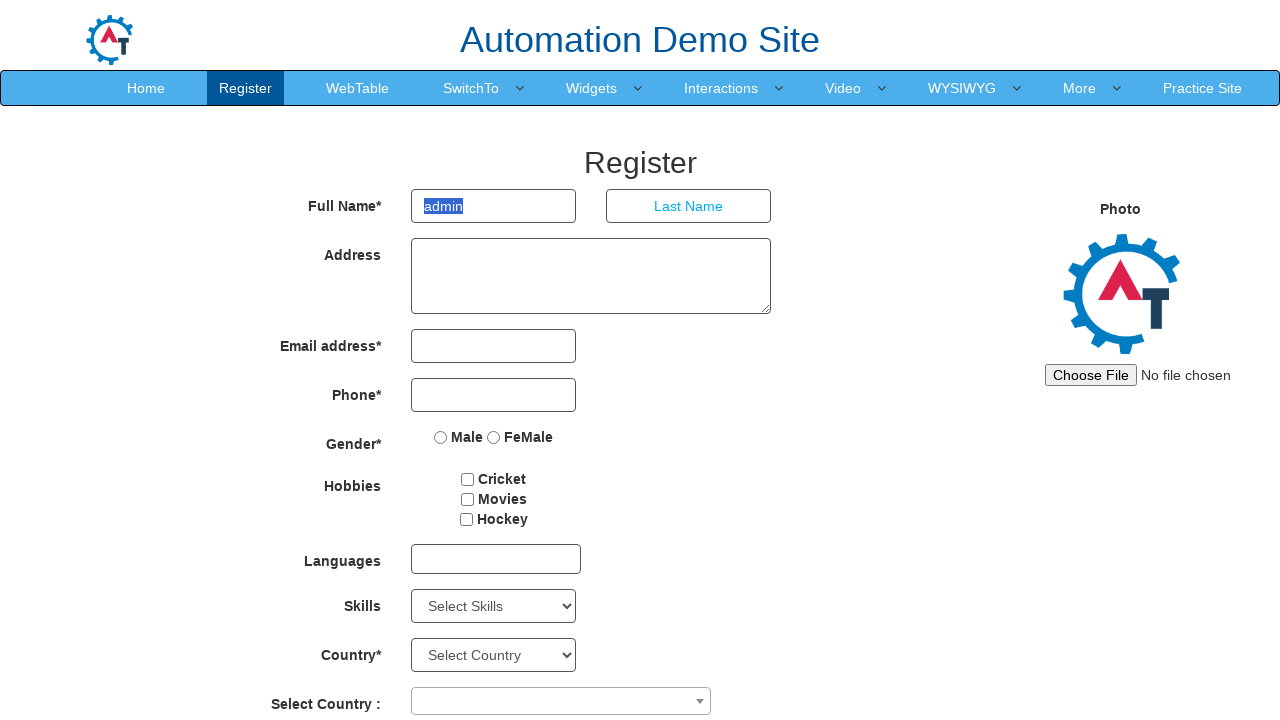

Pasted copied text into last name field using Ctrl+V on xpath=//*[@id='basicBootstrapForm']/div[1]/div[2]/input
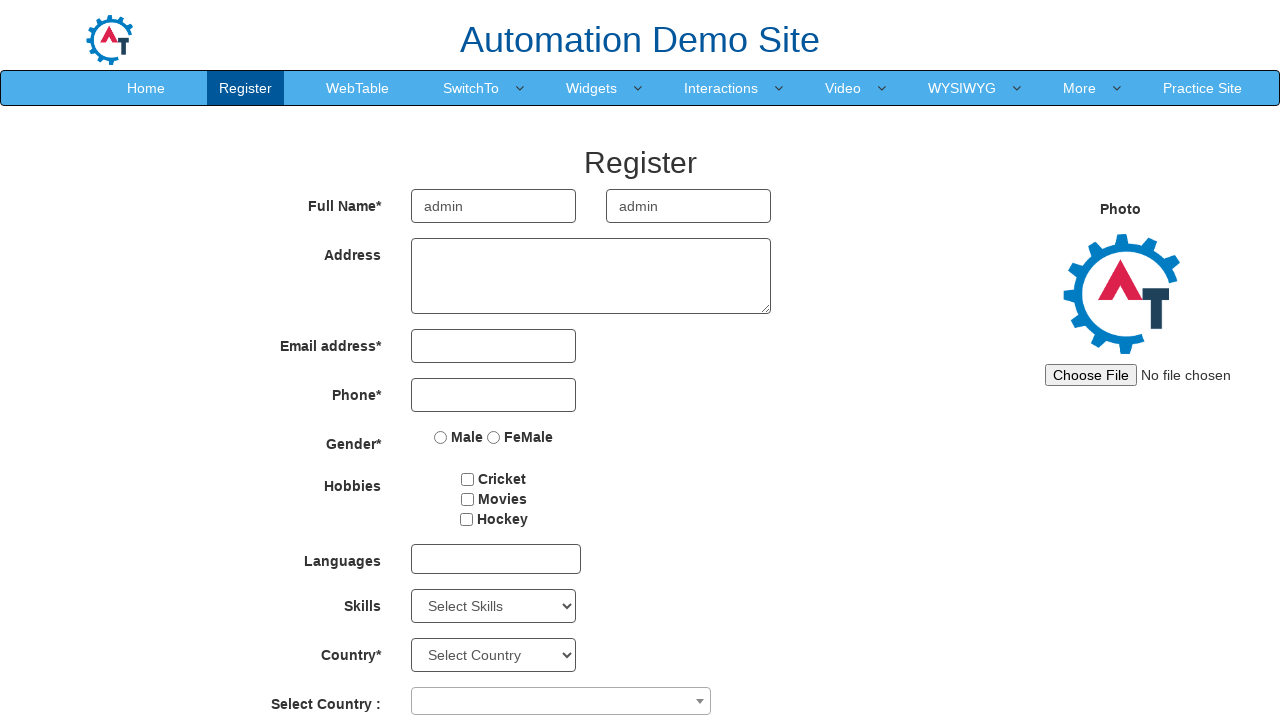

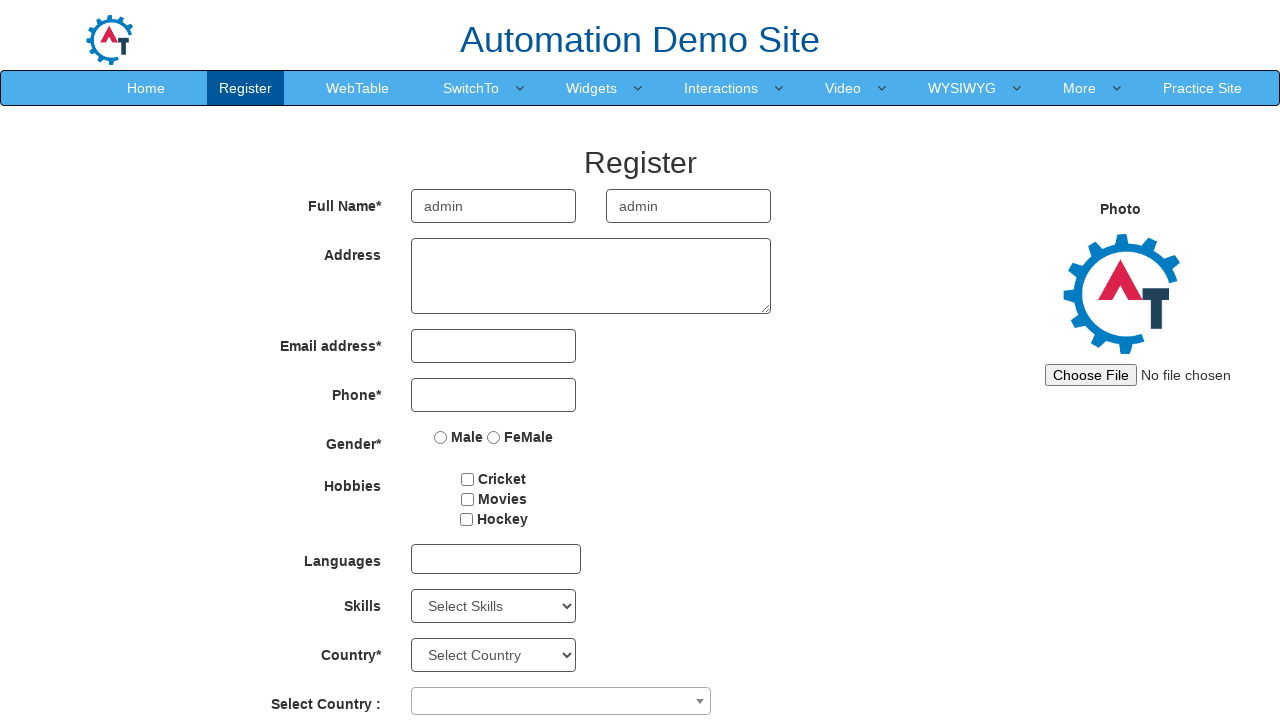